Tests drag and drop functionality by dragging a football element to two different drop zones and verifying the drops were successful

Starting URL: https://v1.training-support.net/selenium/drag-drop

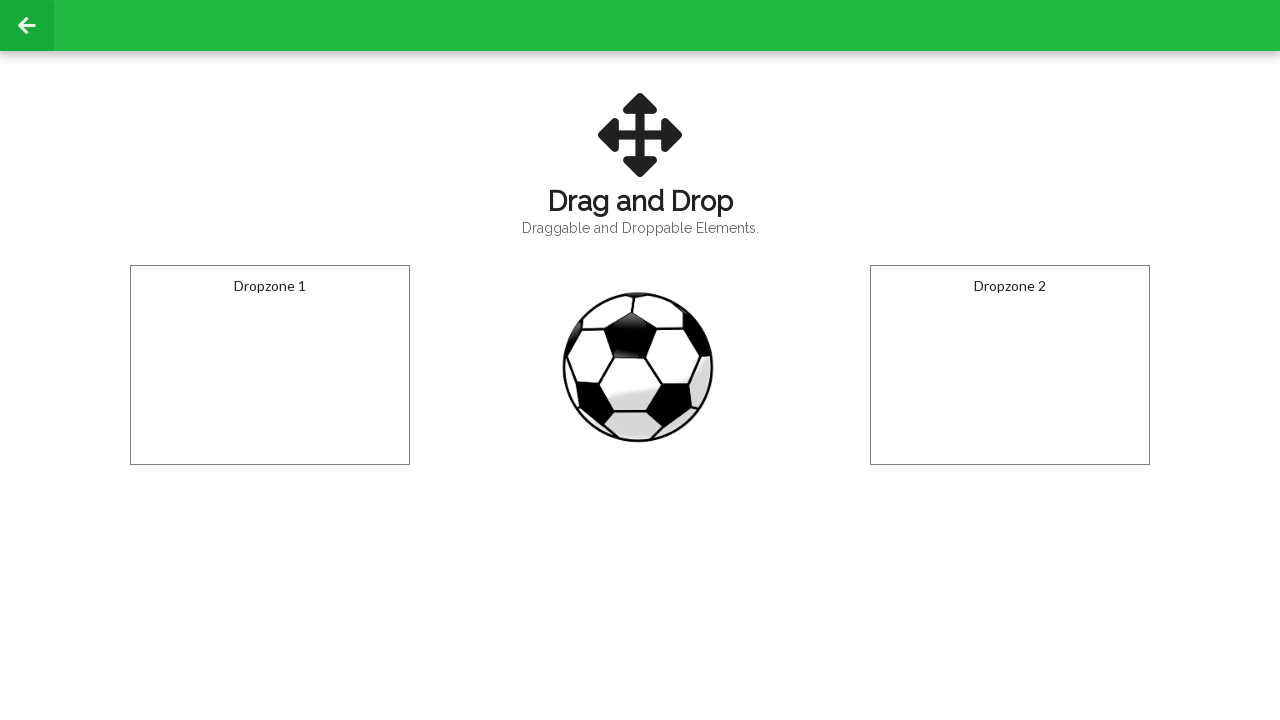

Located football element with ID 'draggable'
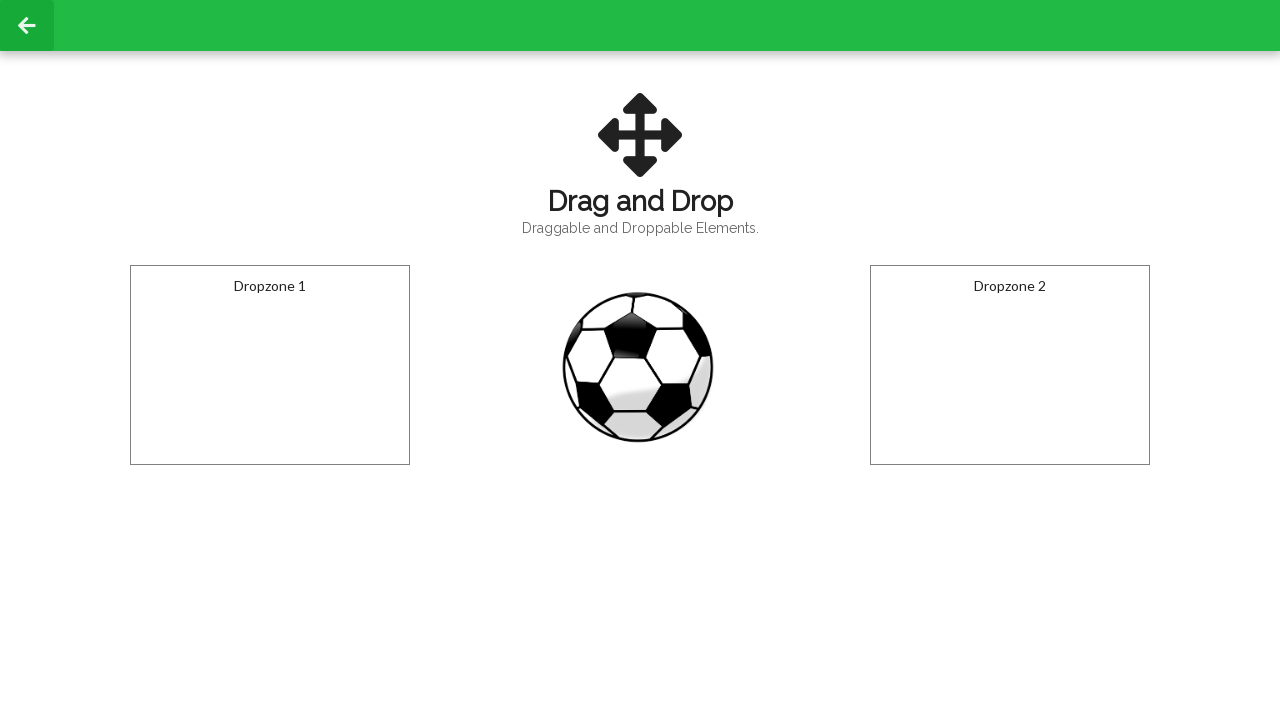

Located first drop zone with ID 'droppable'
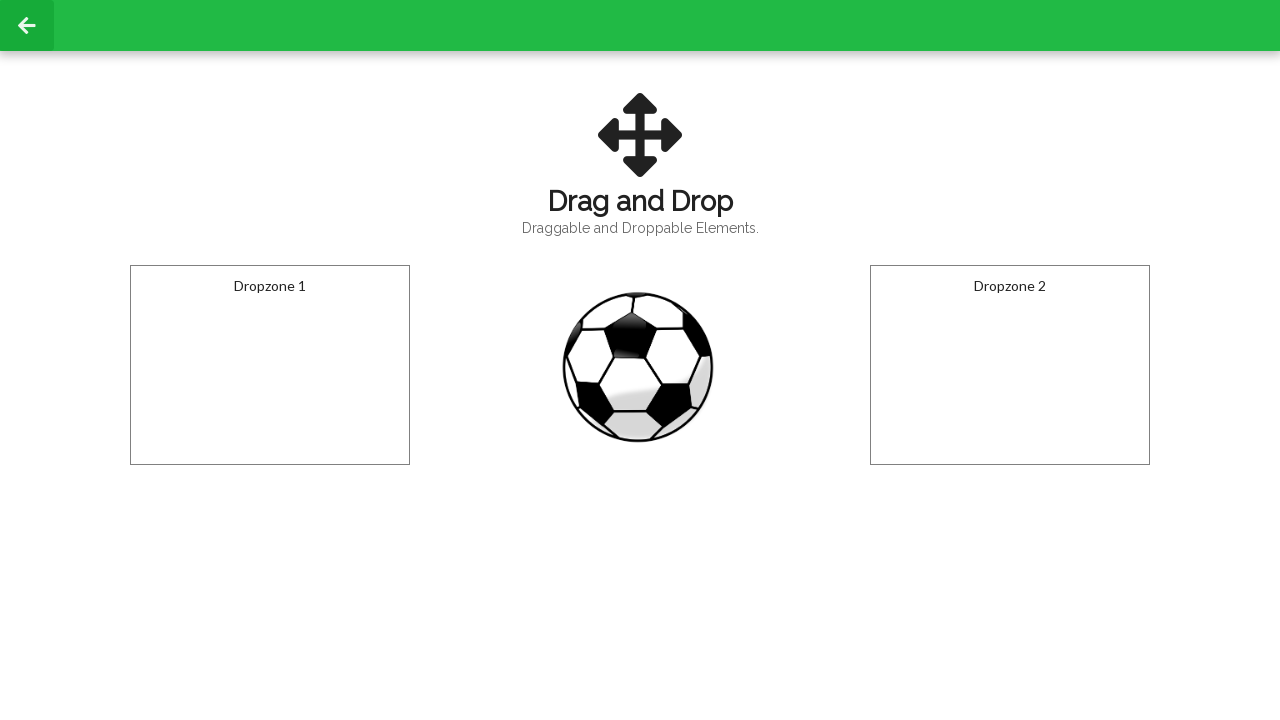

Dragged football element to first drop zone at (270, 365)
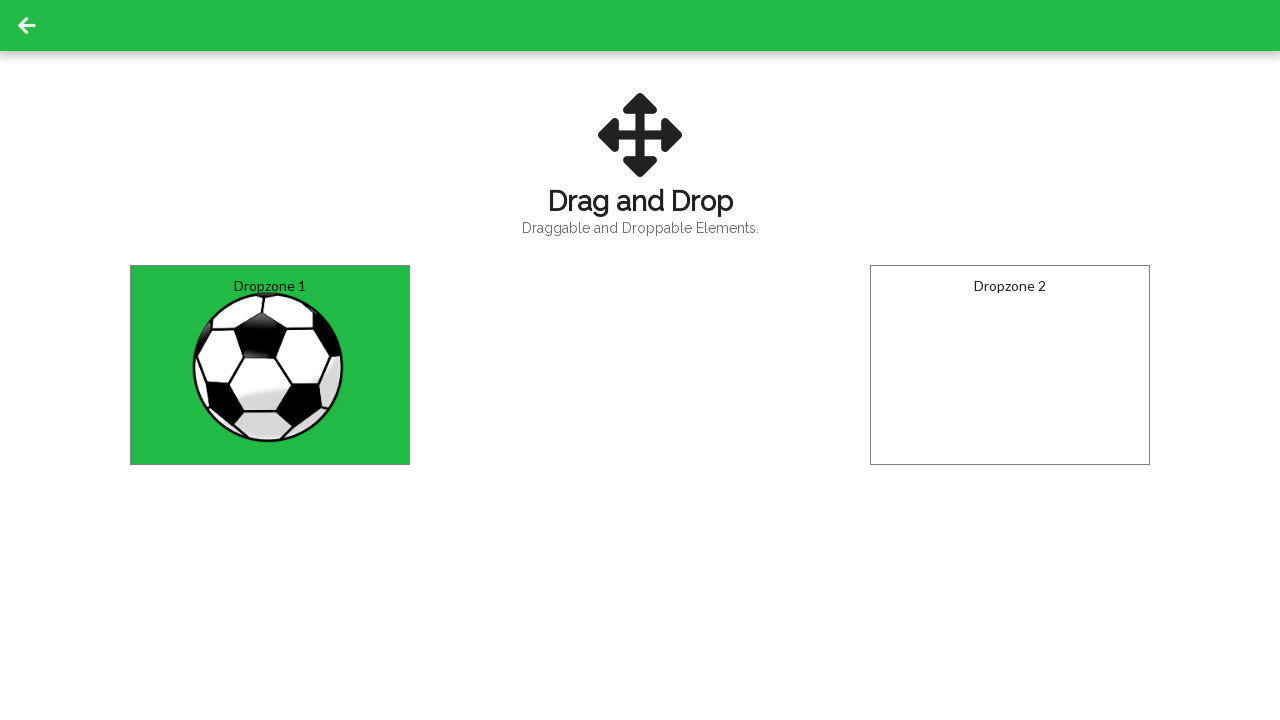

Waited 1000ms for first drop to register
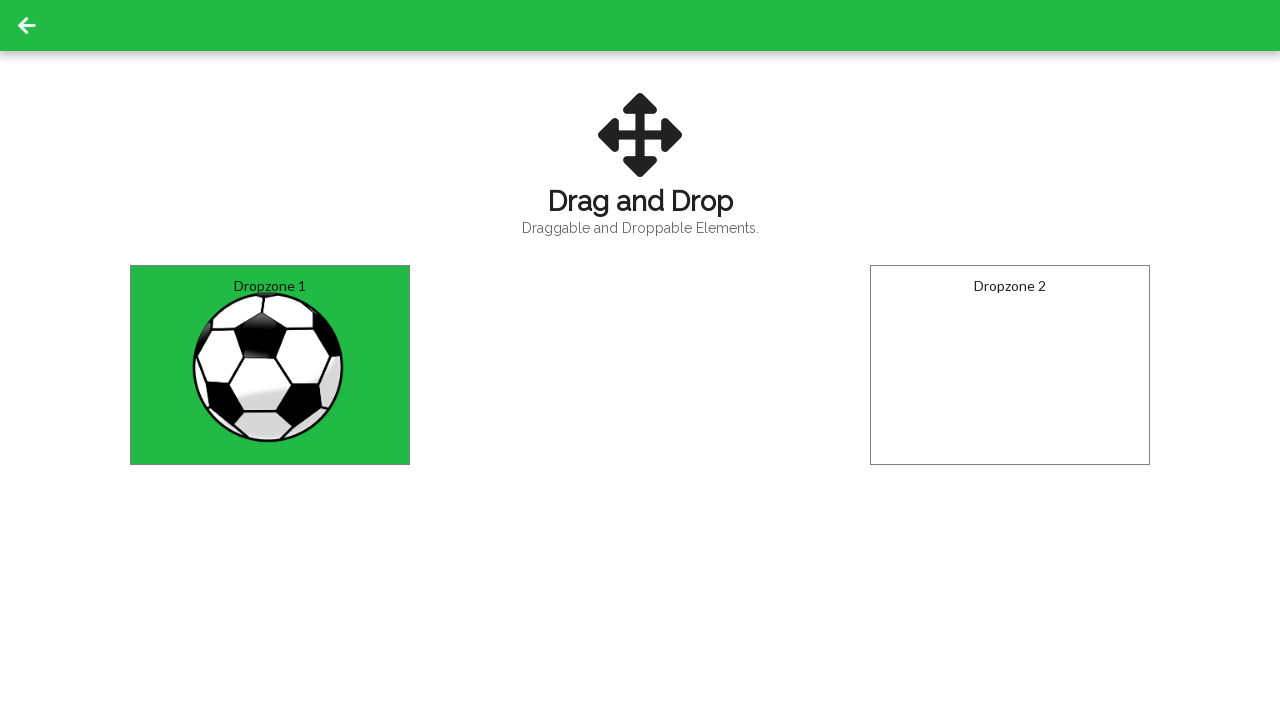

Verified first drop was successful - 'Dropped!' message appeared
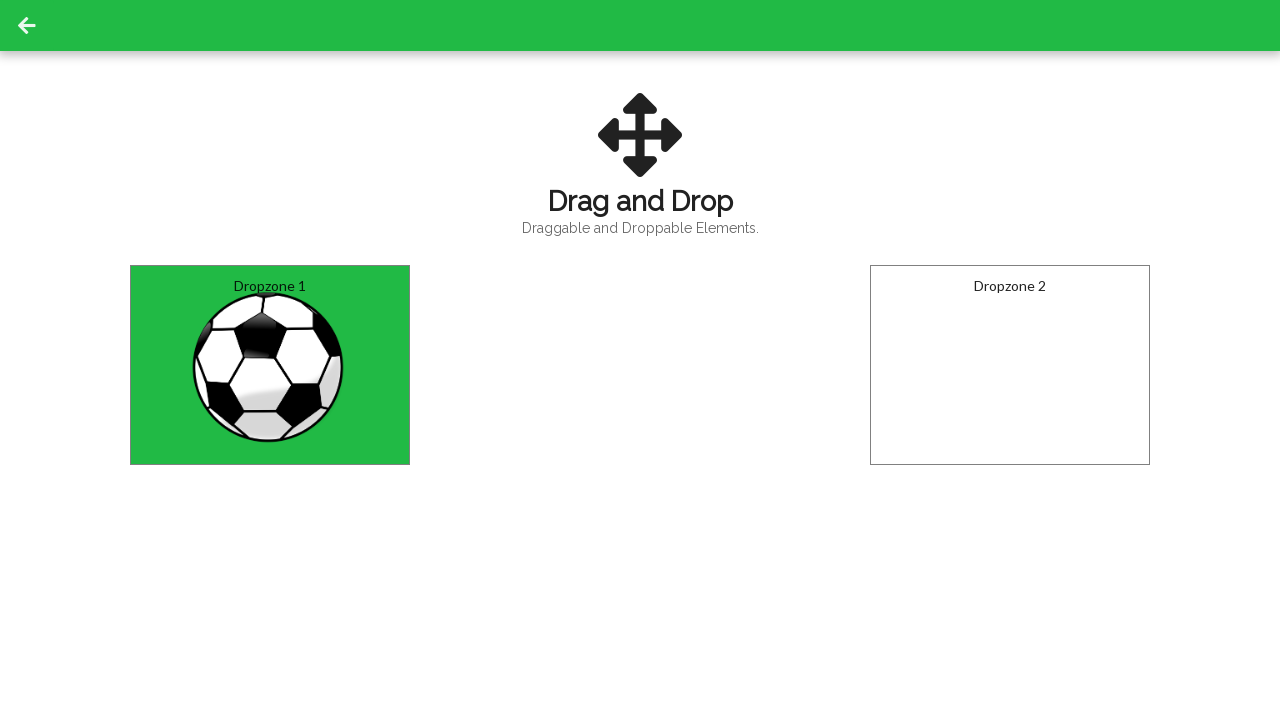

Located second drop zone with ID 'dropzone2'
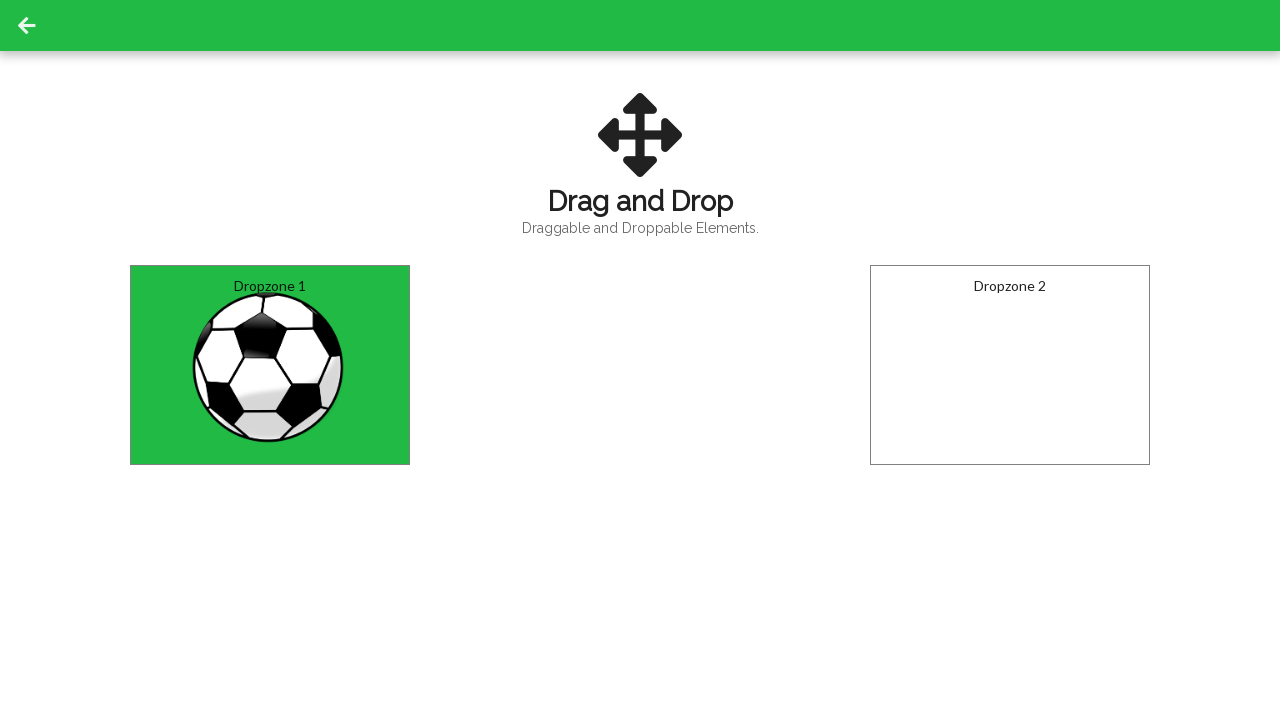

Dragged football element to second drop zone at (1010, 365)
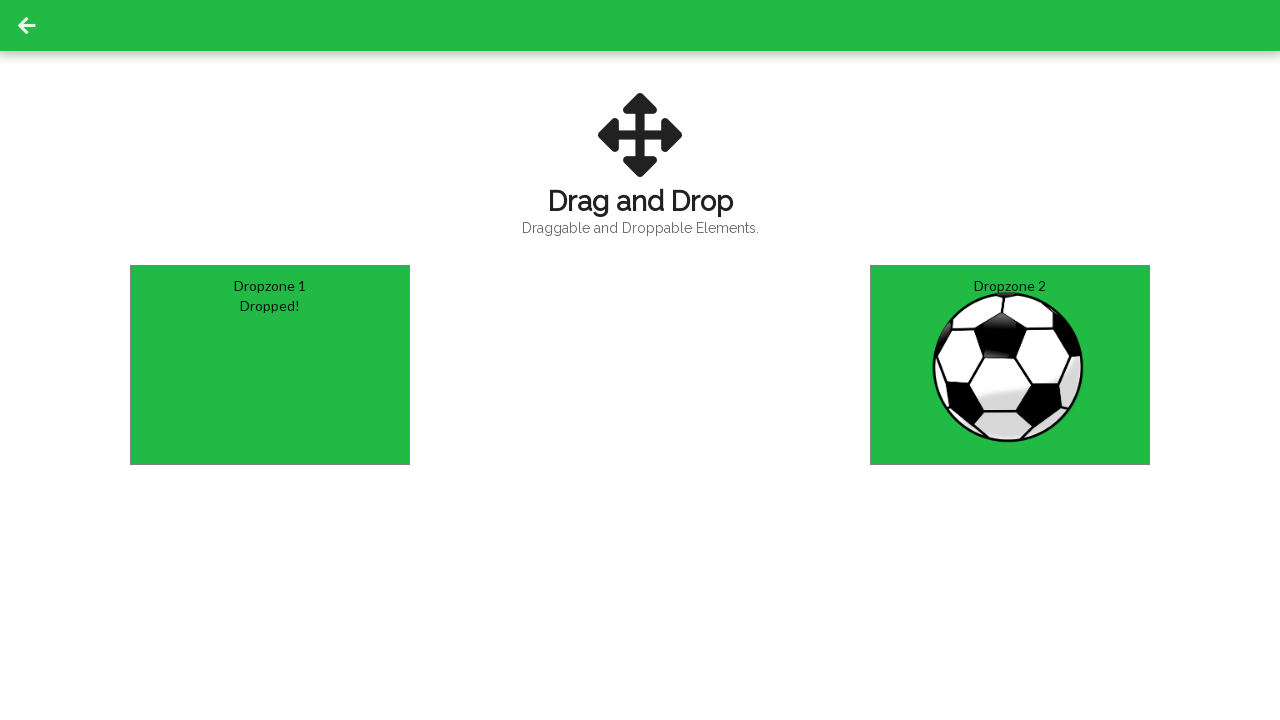

Verified second drop was successful - 'Dropped!' message appeared
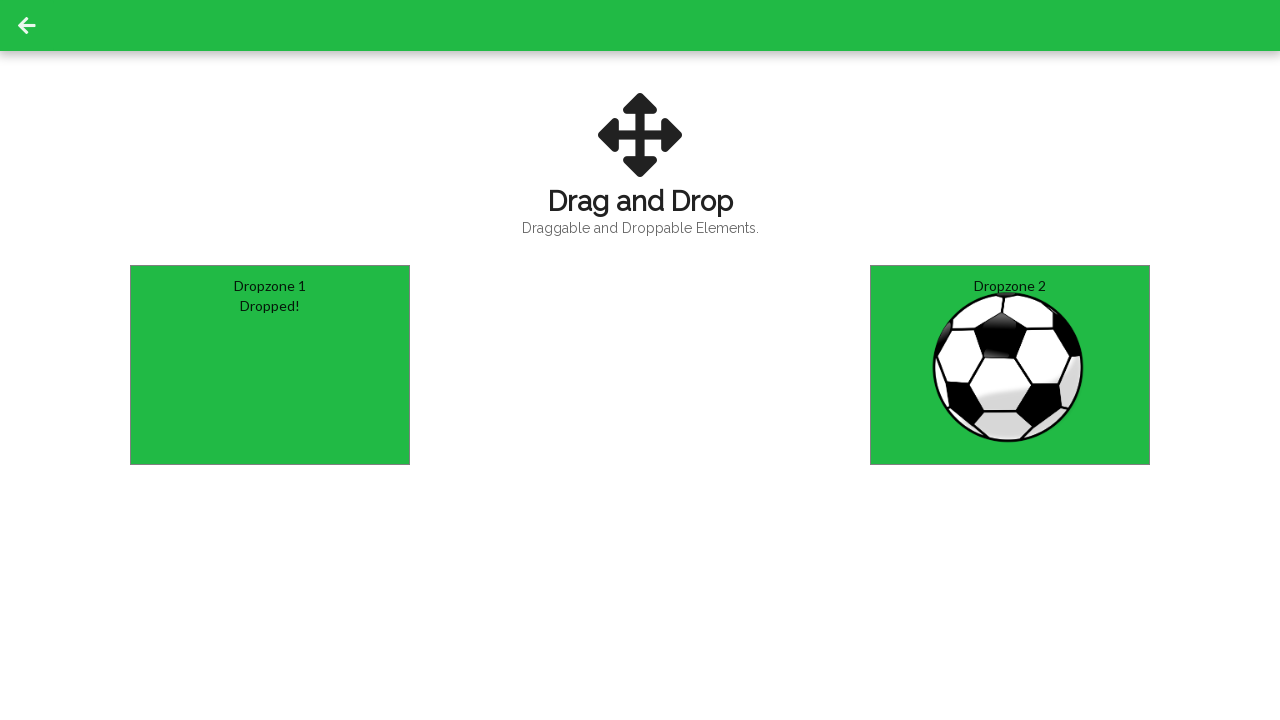

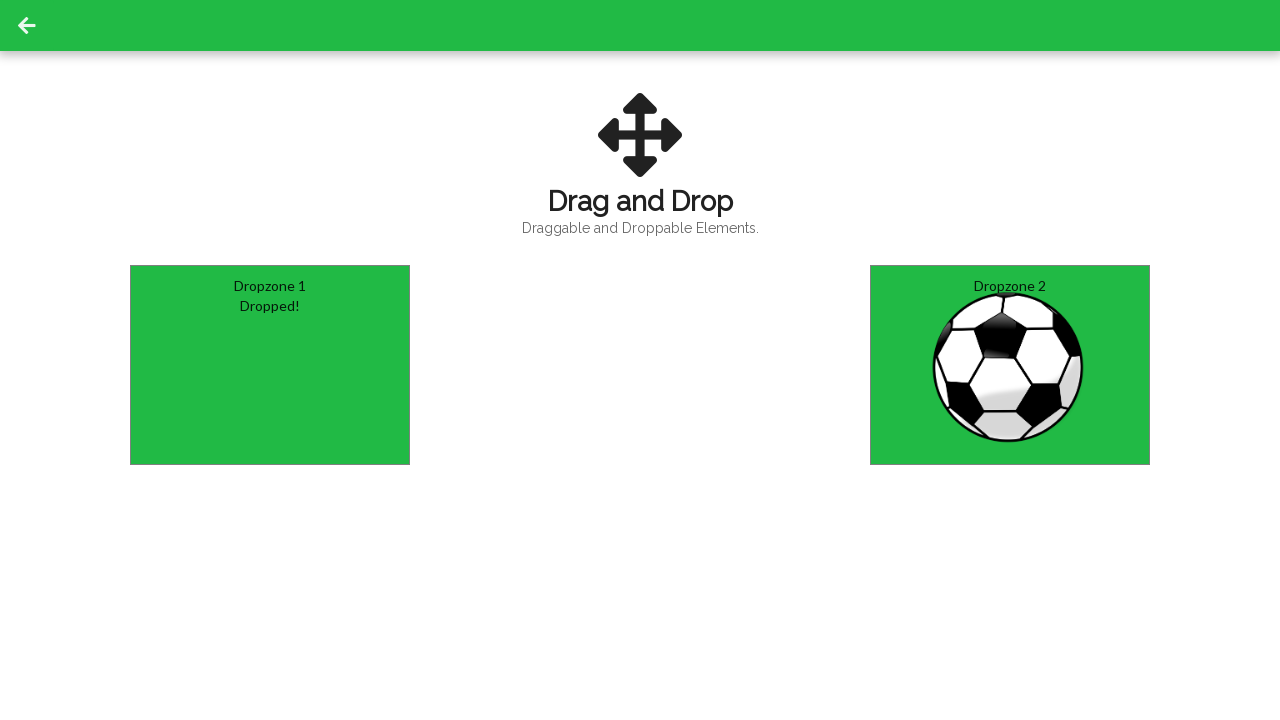